Tests editing a task in the Active filter view

Starting URL: https://todomvc4tasj.herokuapp.com/

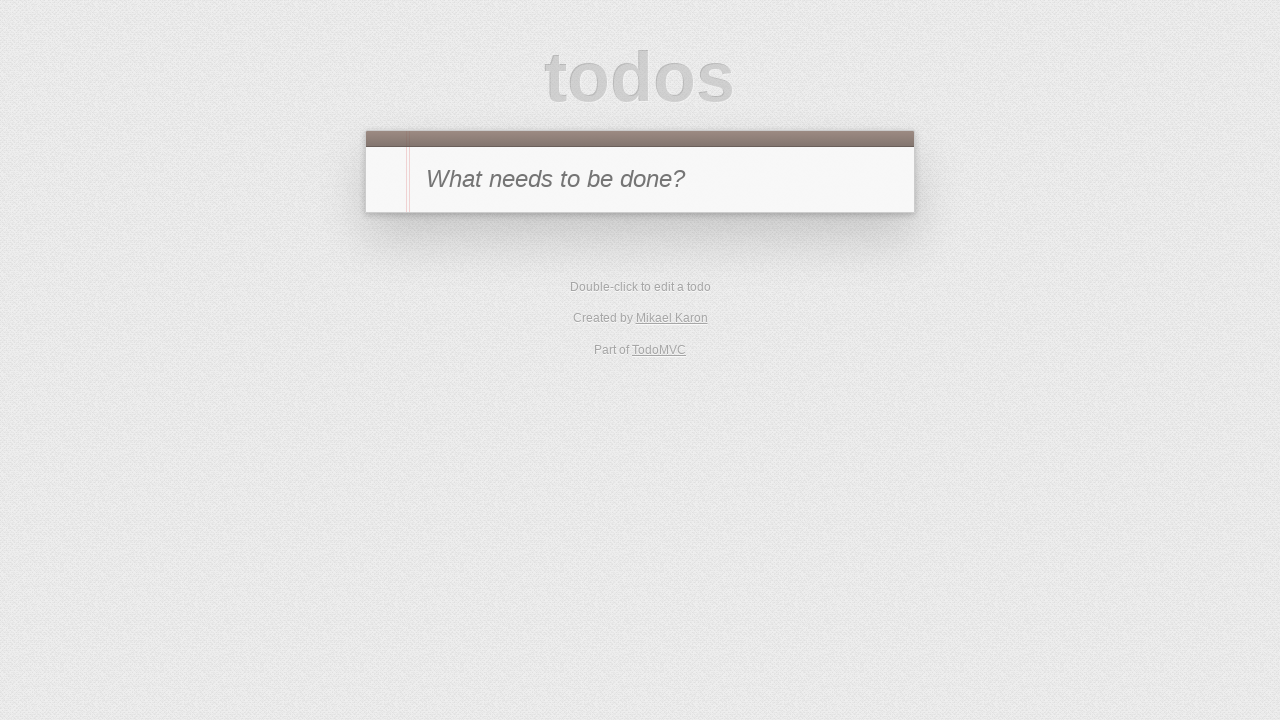

Set up localStorage with an active task
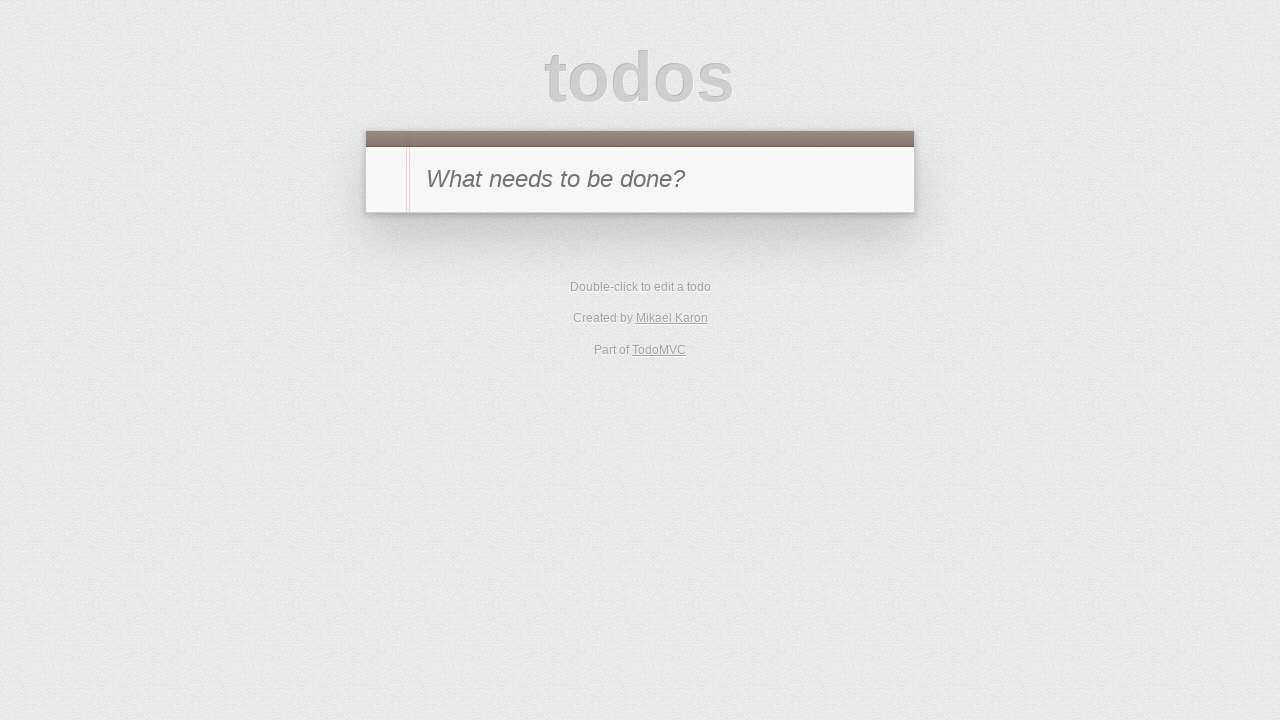

Reloaded page to load task from localStorage
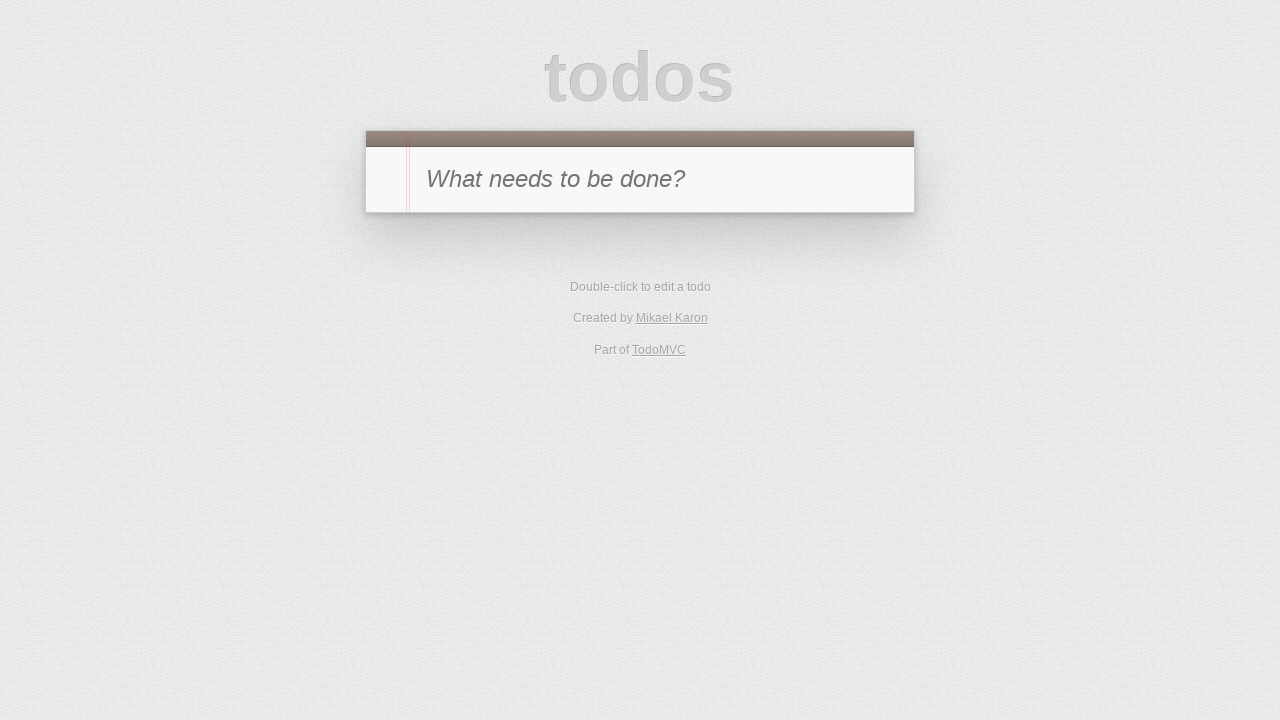

Clicked on Active filter at (614, 291) on text=Active
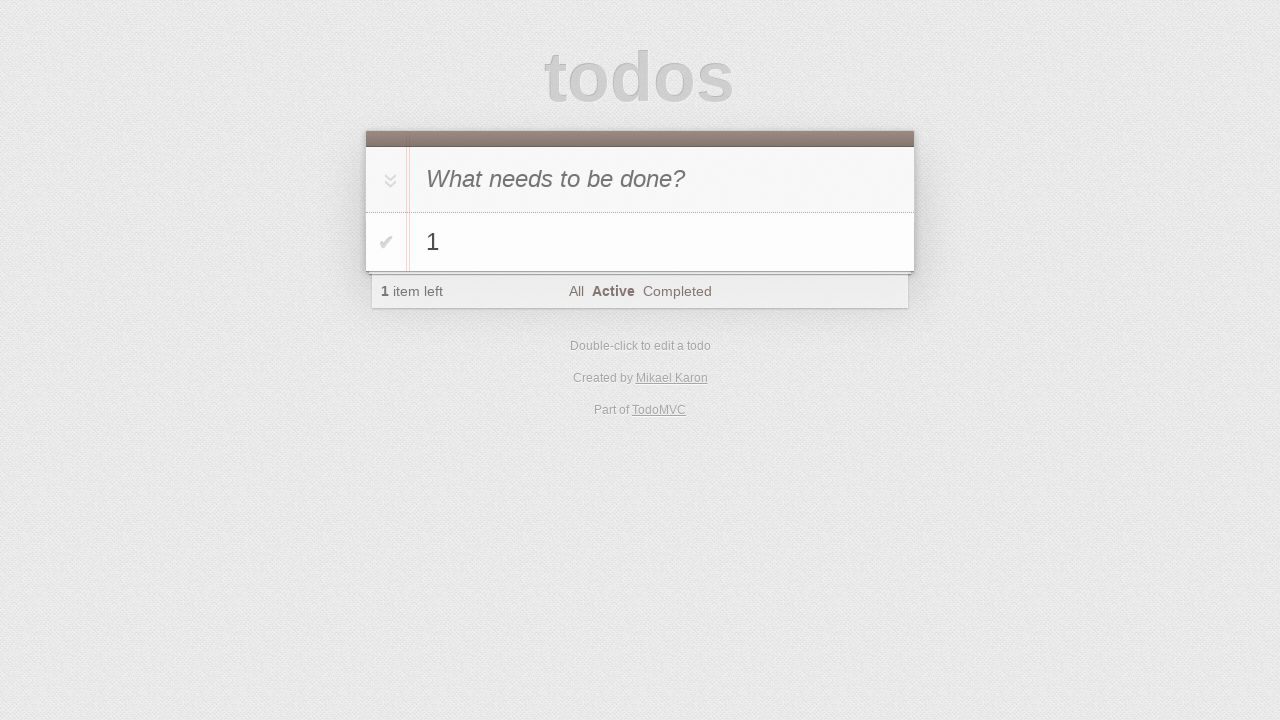

Double-clicked task with title '1' to enter edit mode at (662, 242) on text=1
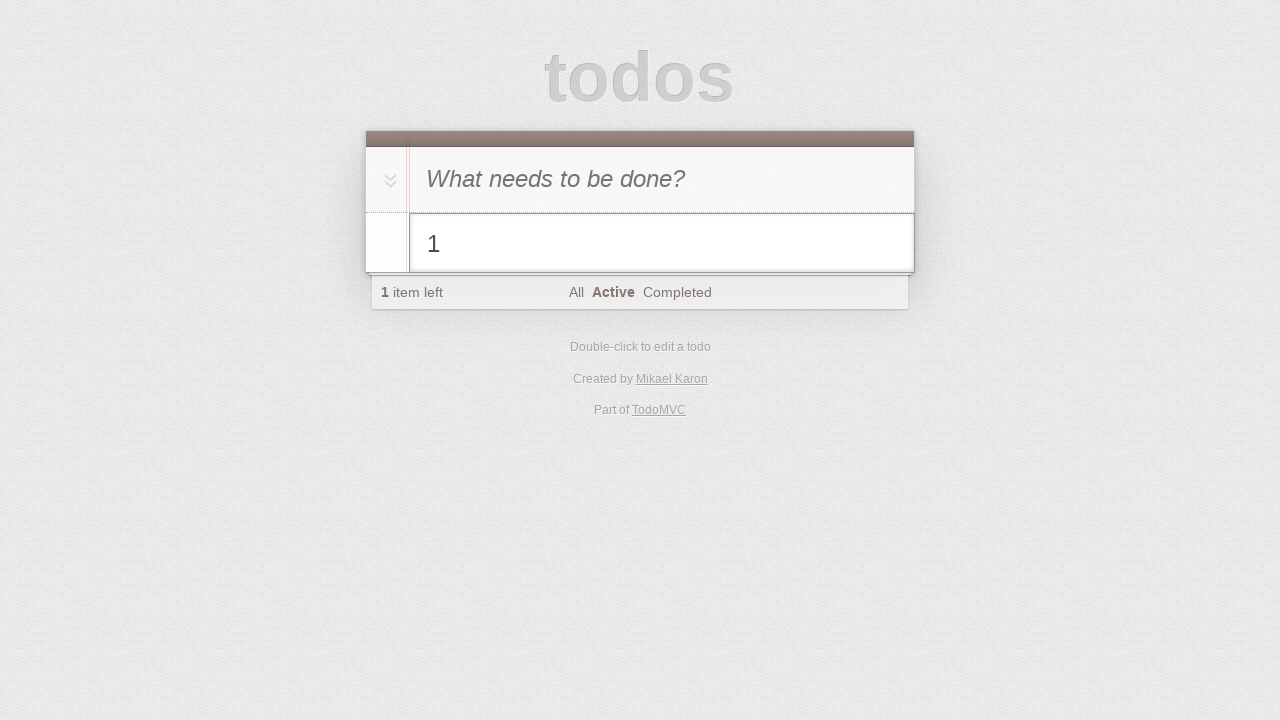

Filled edit field with new text '1 edited' on .editing .edit
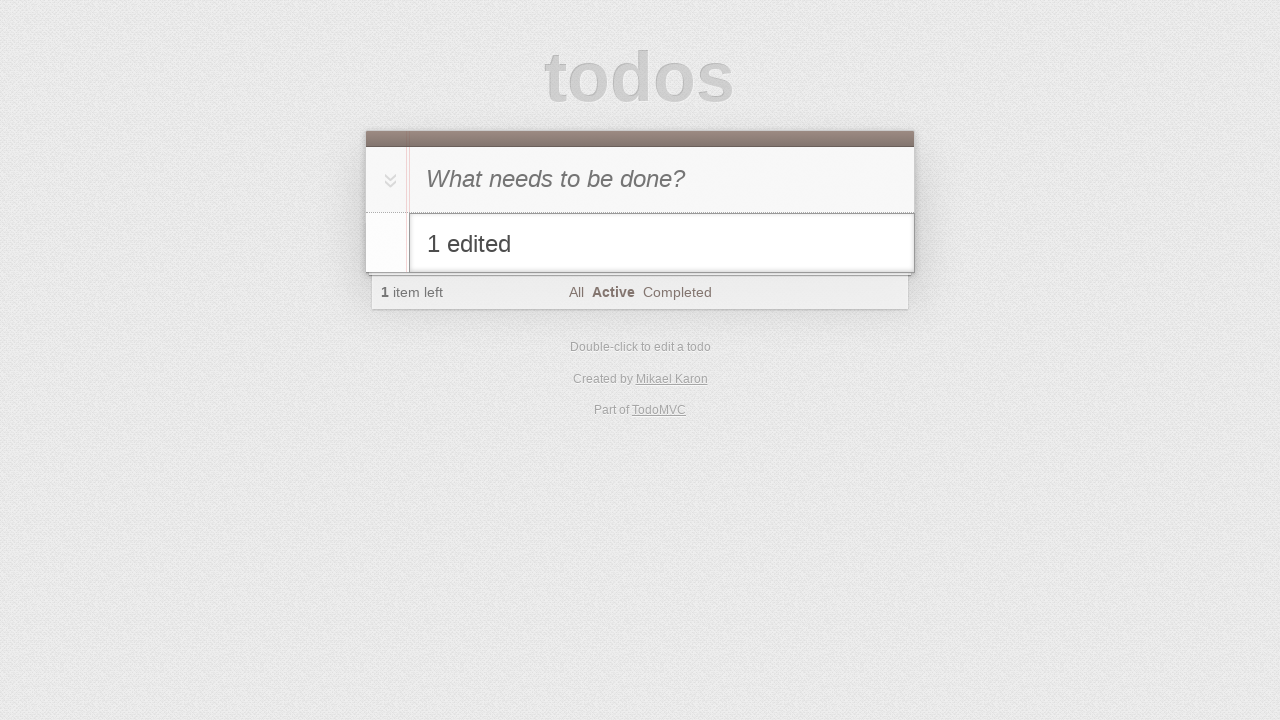

Pressed Enter to confirm task edit on .editing .edit
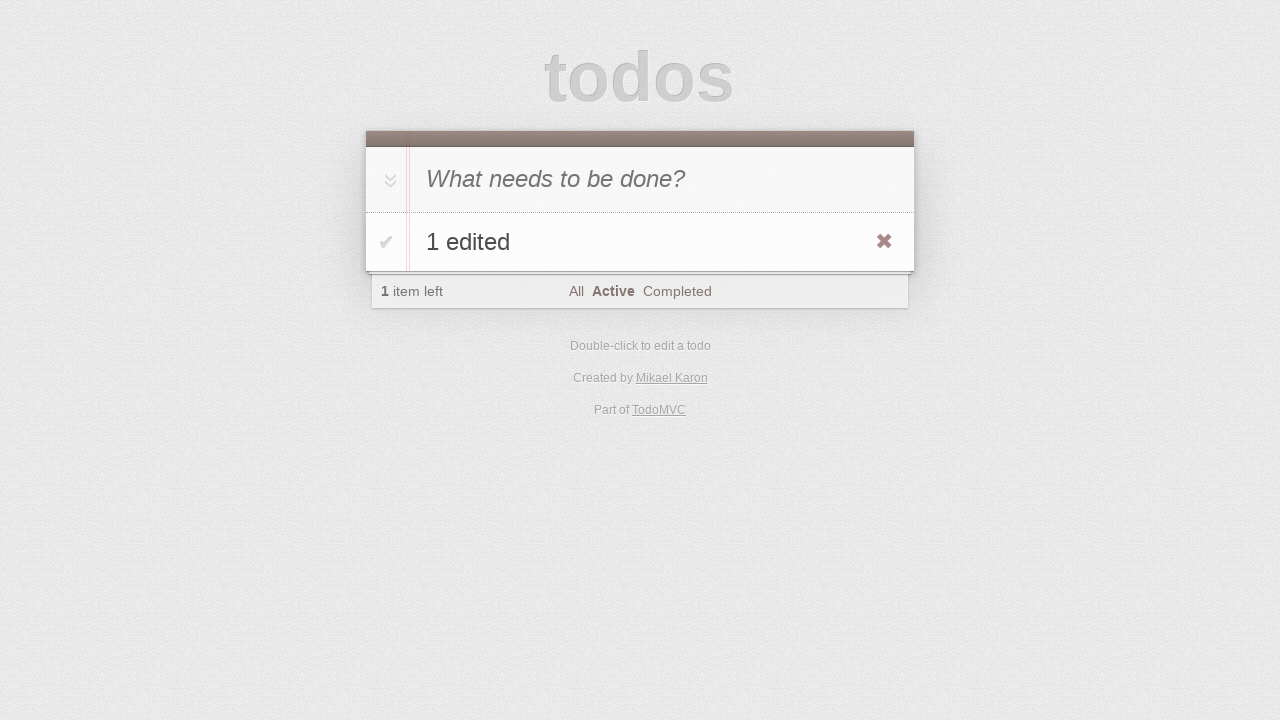

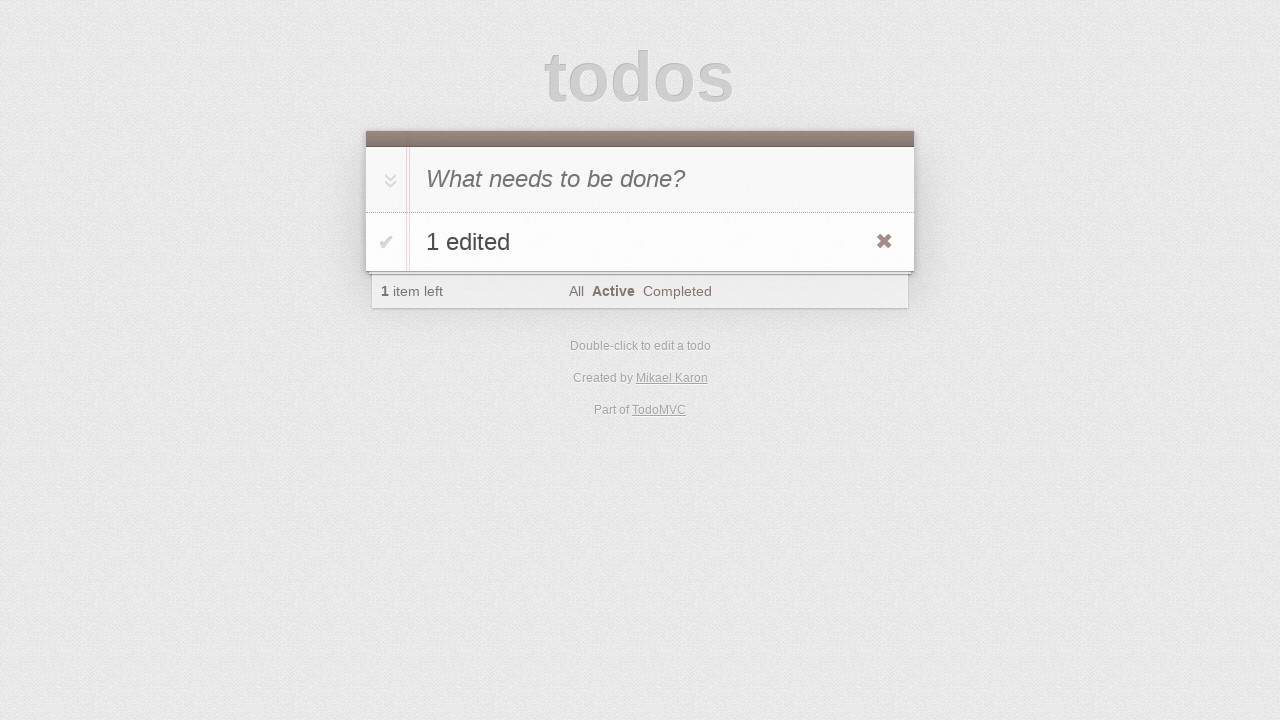